Tests autocomplete functionality by typing text and selecting from suggestions

Starting URL: https://rahulshettyacademy.com/AutomationPractice/

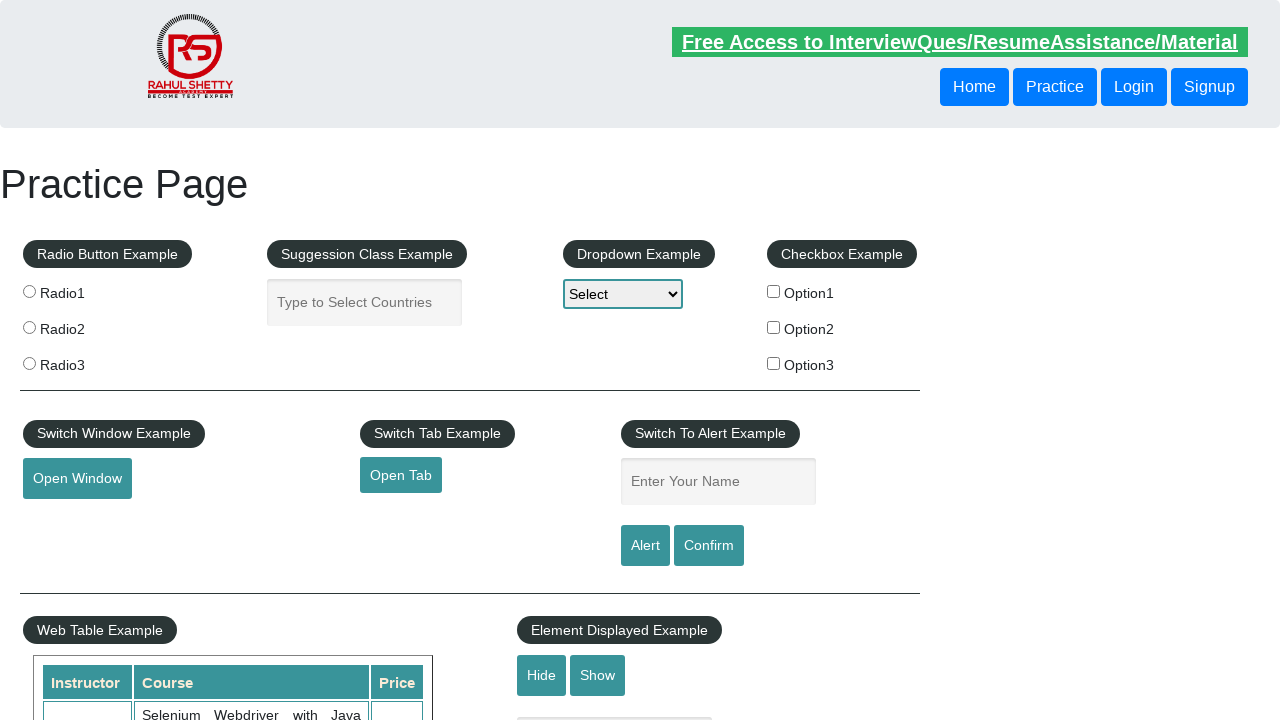

Filled autocomplete field with 'Ar' on #autocomplete
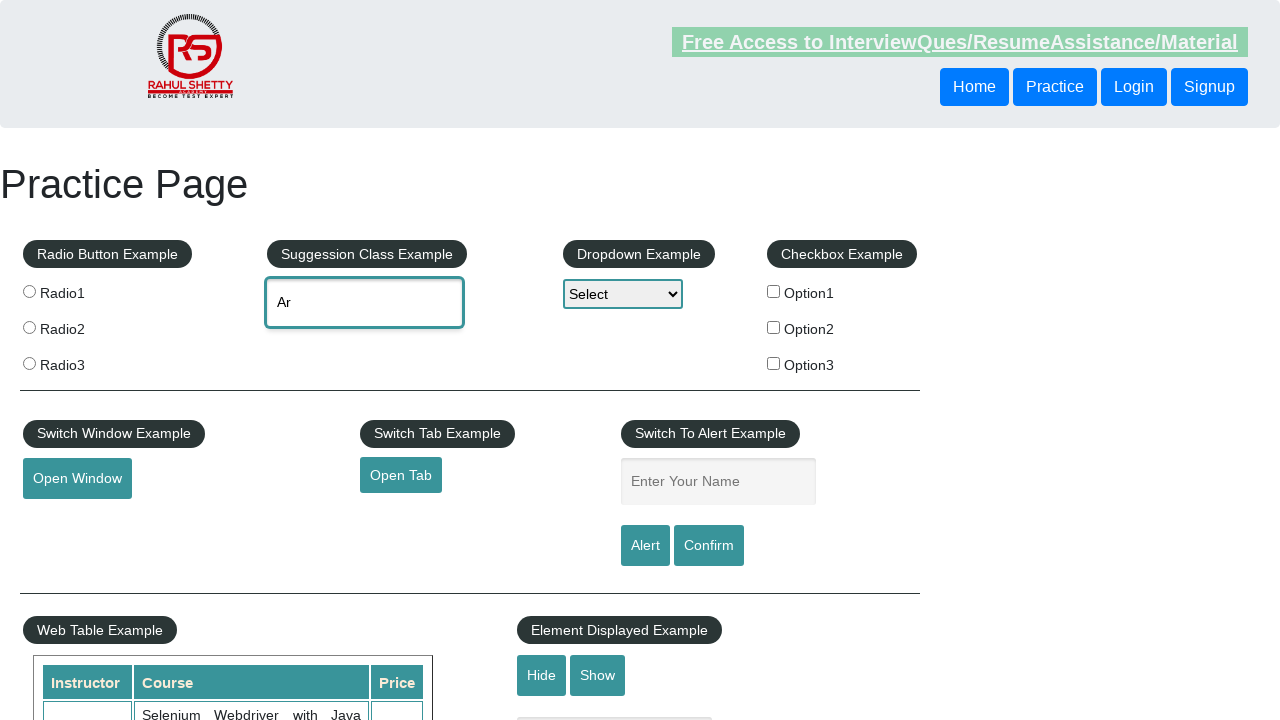

Waited for autocomplete suggestions to appear
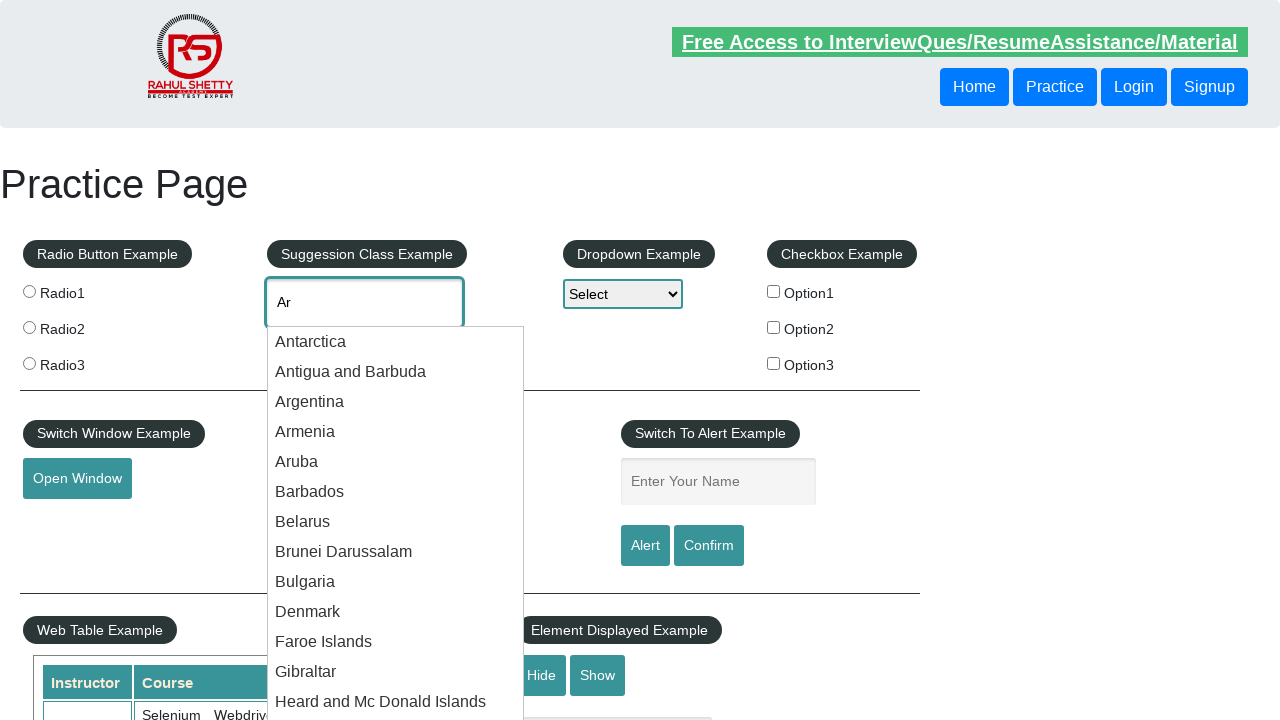

Retrieved 29 autocomplete suggestions
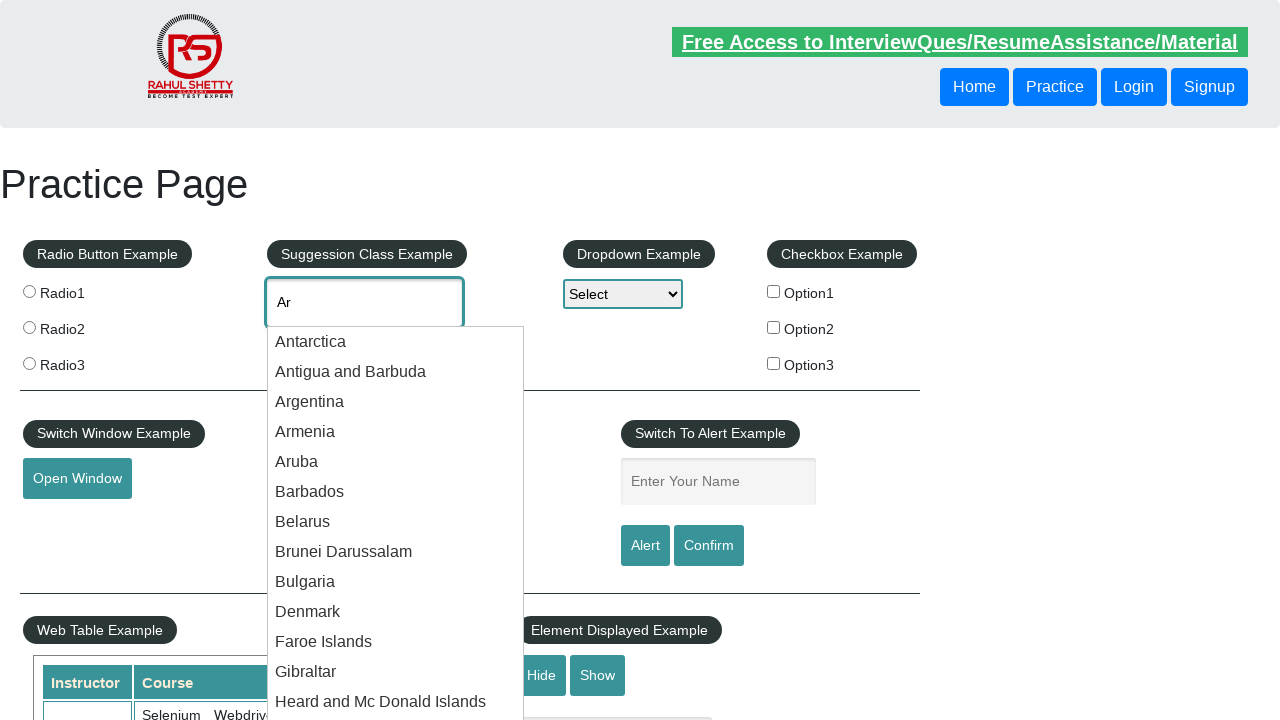

Selected 'Aruba' from autocomplete suggestions at (396, 462) on .ui-menu-item >> nth=4
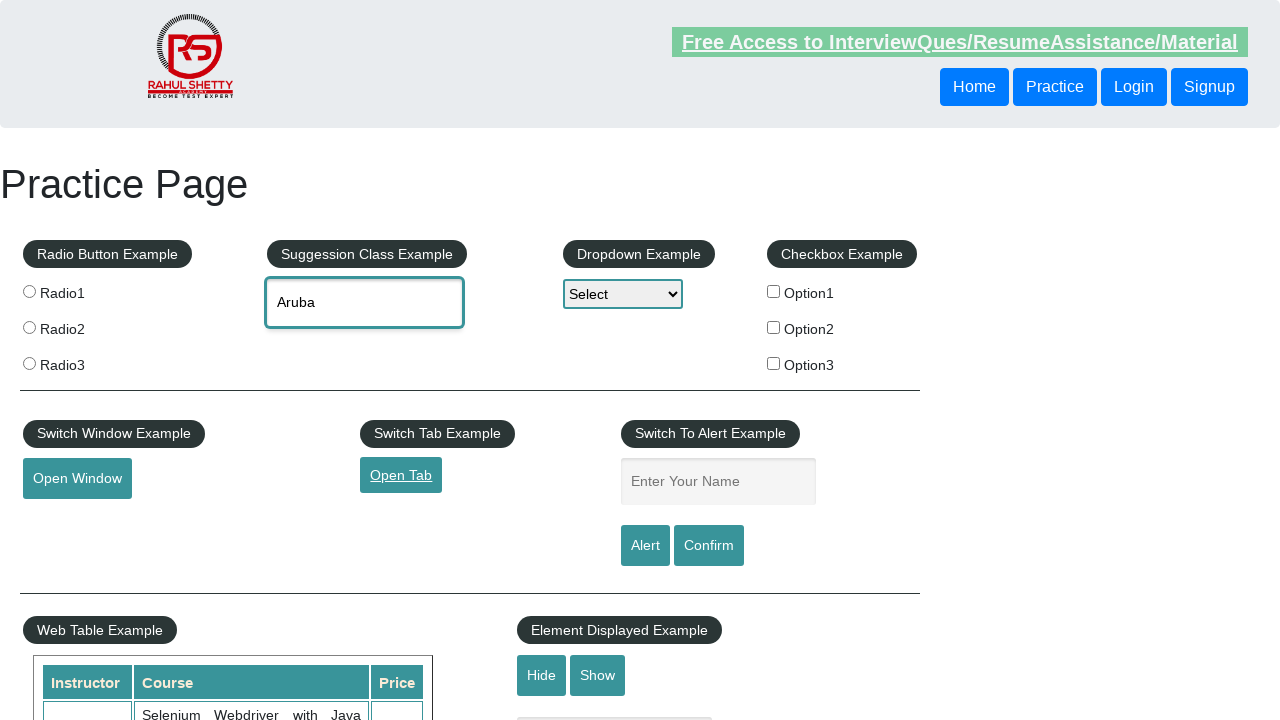

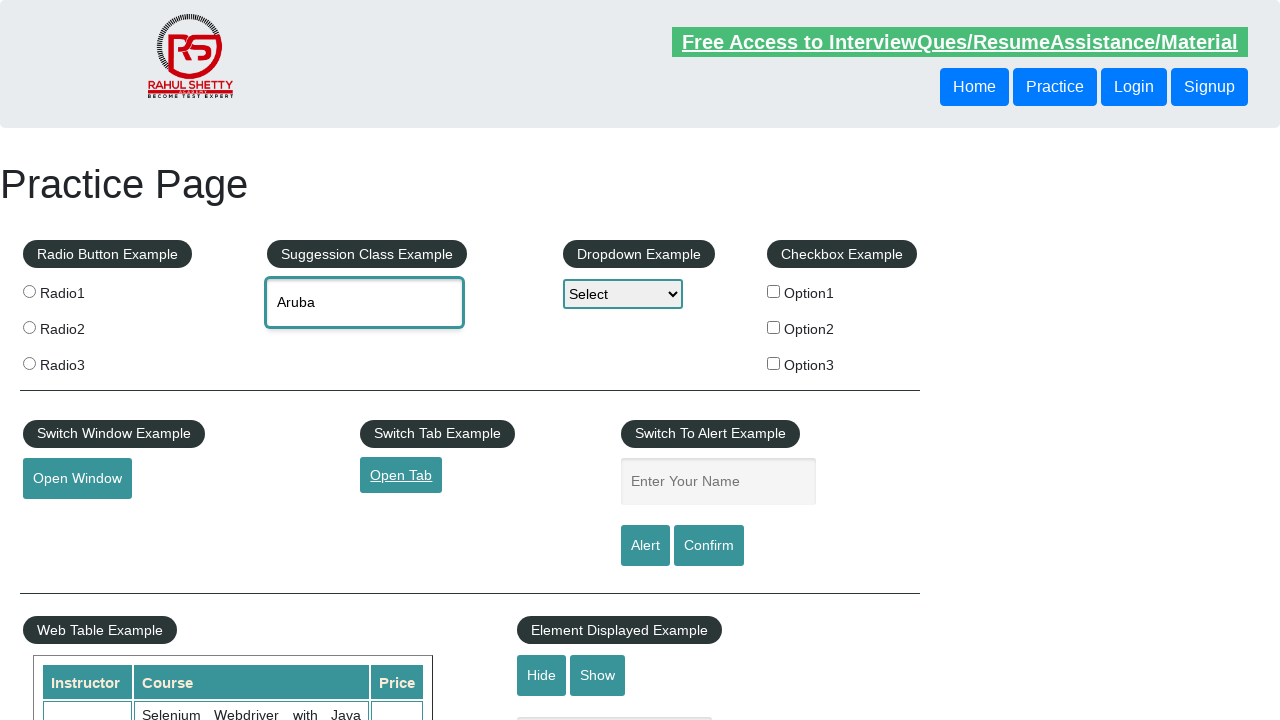